Tests the jQuery UI datepicker widget by clicking on the datepicker input field to open the calendar, then selecting a date (first row, Saturday) from the displayed calendar.

Starting URL: https://jqueryui.com/datepicker/

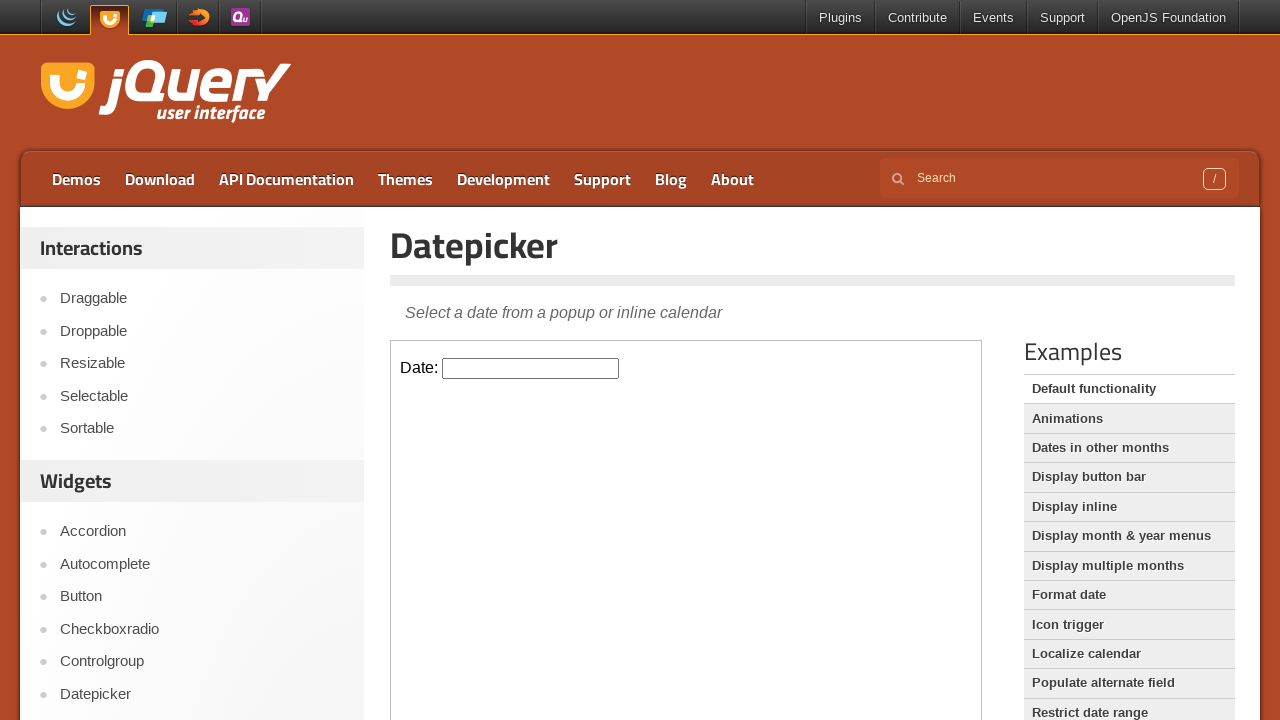

Located the demo frame containing the datepicker widget
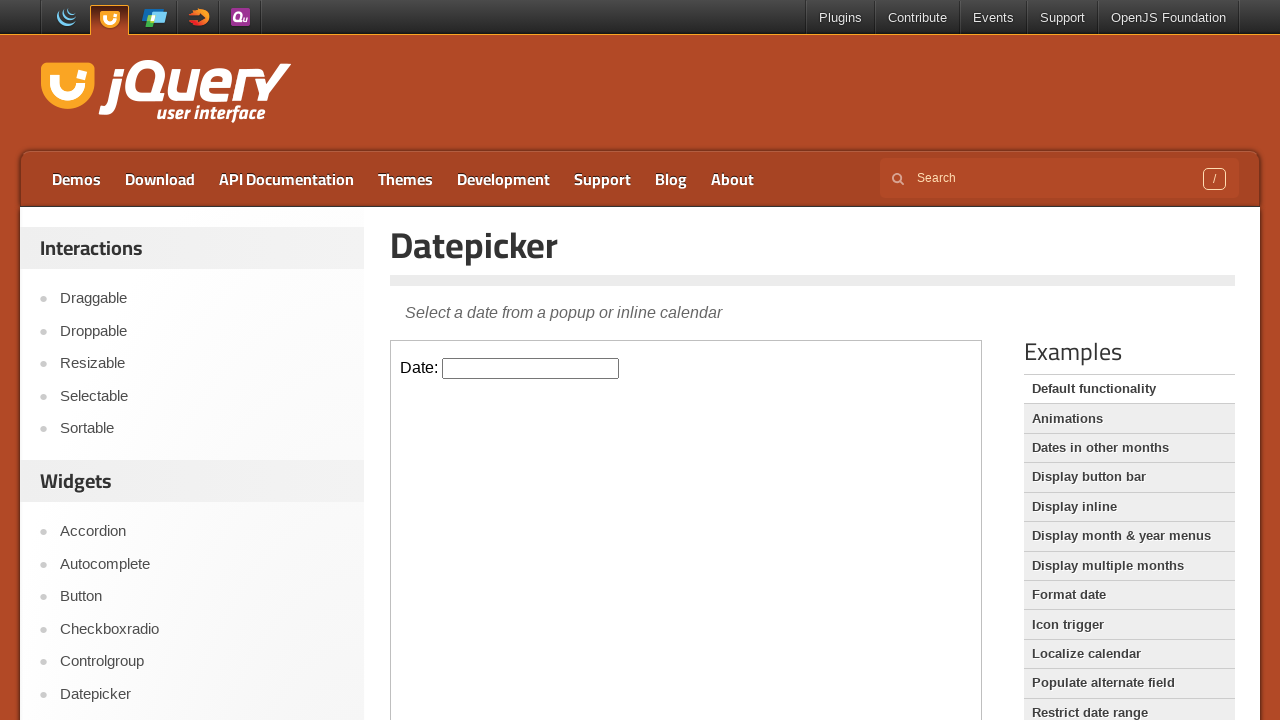

Clicked on the datepicker input field to open the calendar at (531, 368) on iframe.demo-frame >> internal:control=enter-frame >> #datepicker
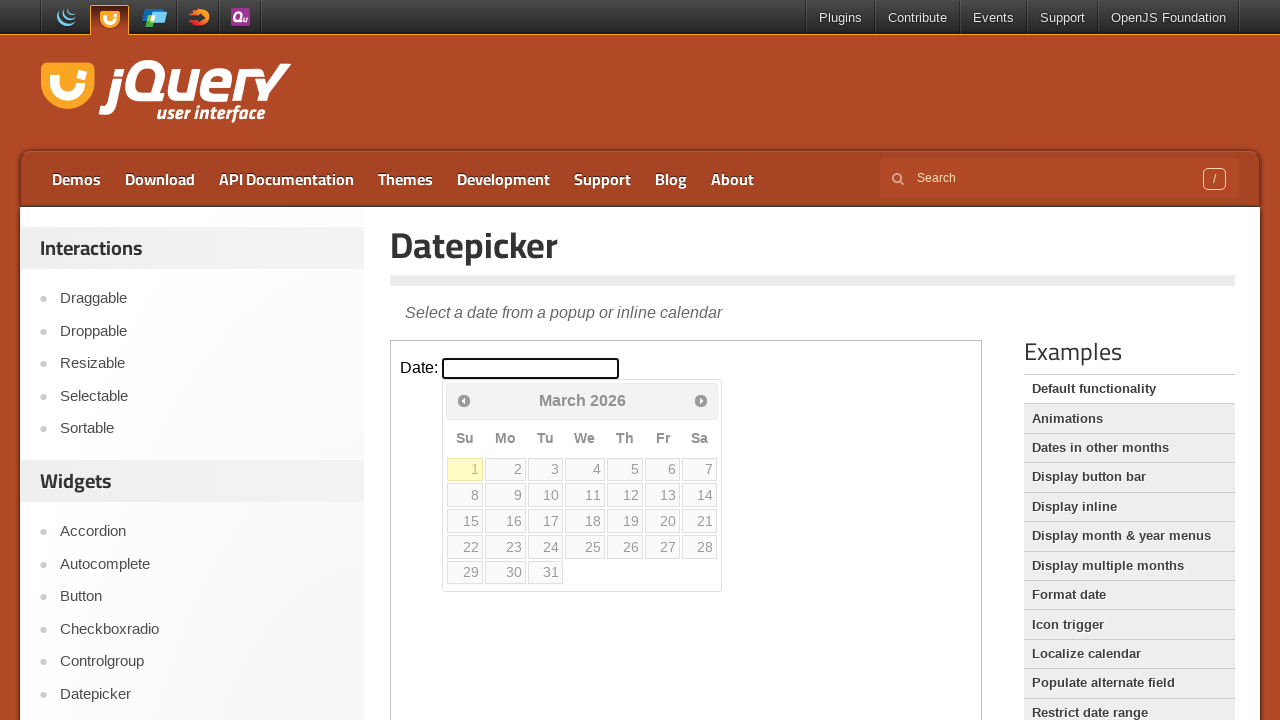

Selected Saturday from the first row of the calendar at (700, 469) on iframe.demo-frame >> internal:control=enter-frame >> #ui-datepicker-div table tb
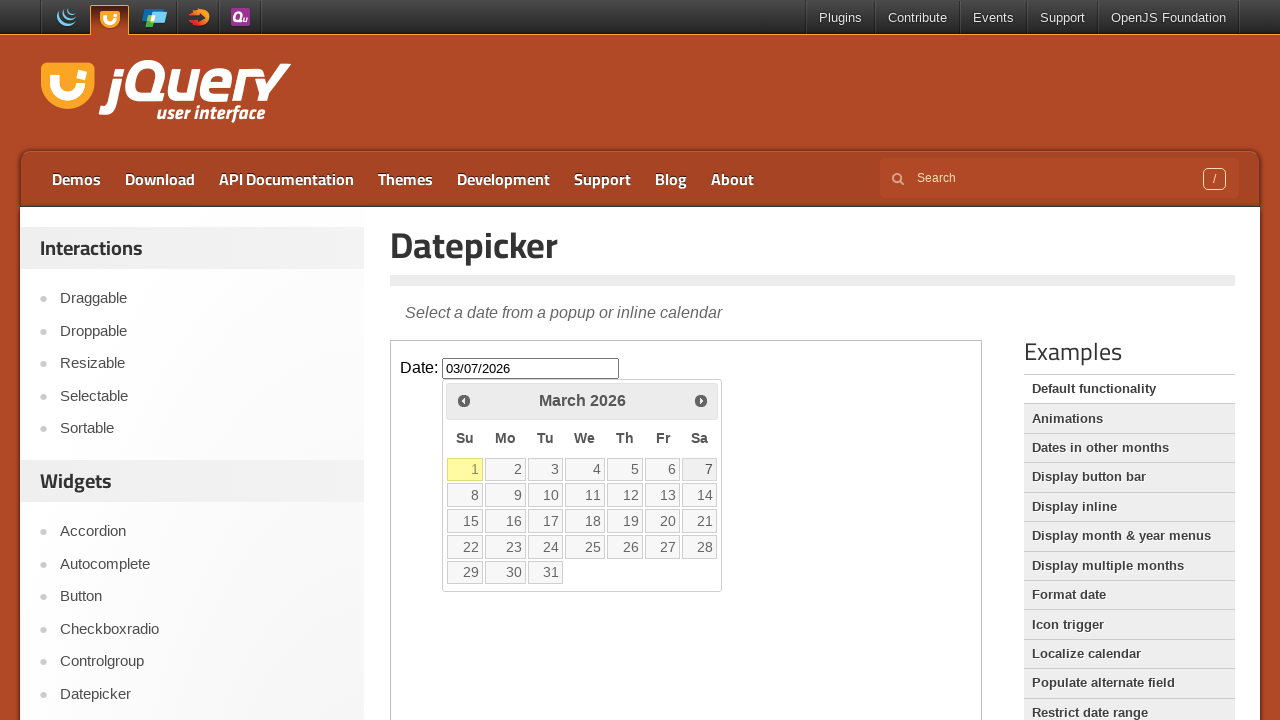

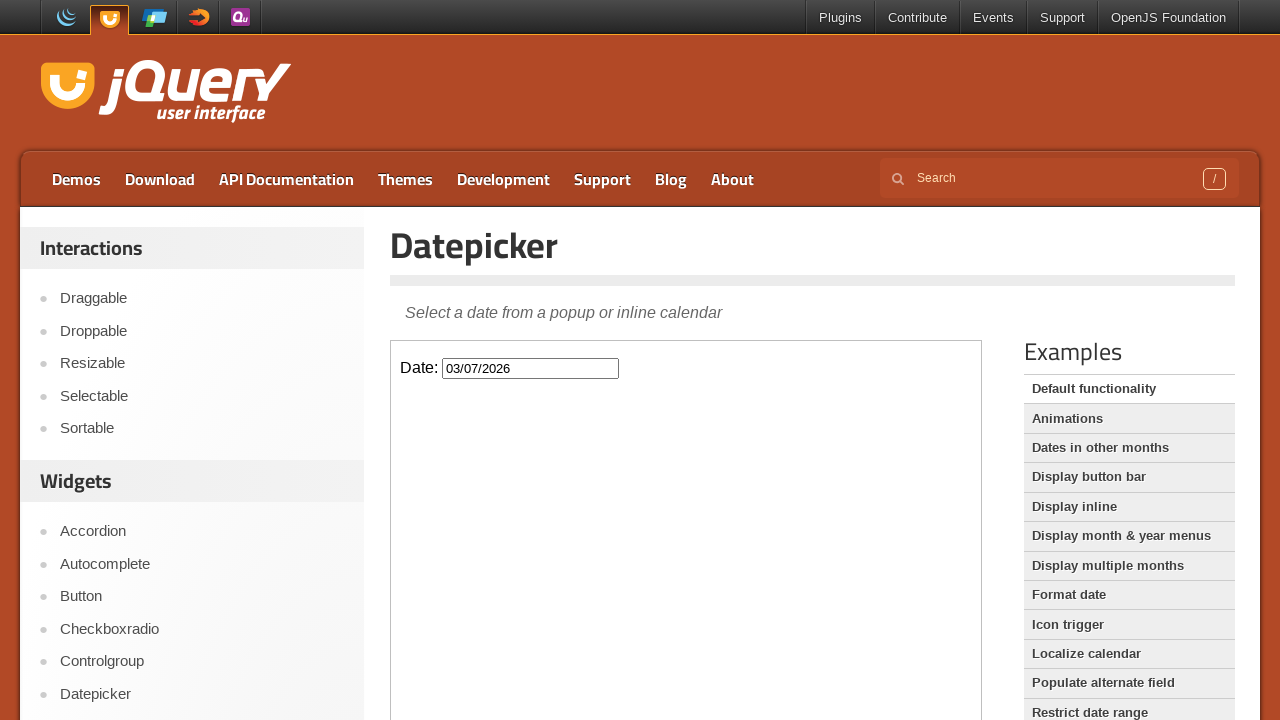